Tests filtering to display only completed todo items

Starting URL: https://demo.playwright.dev/todomvc

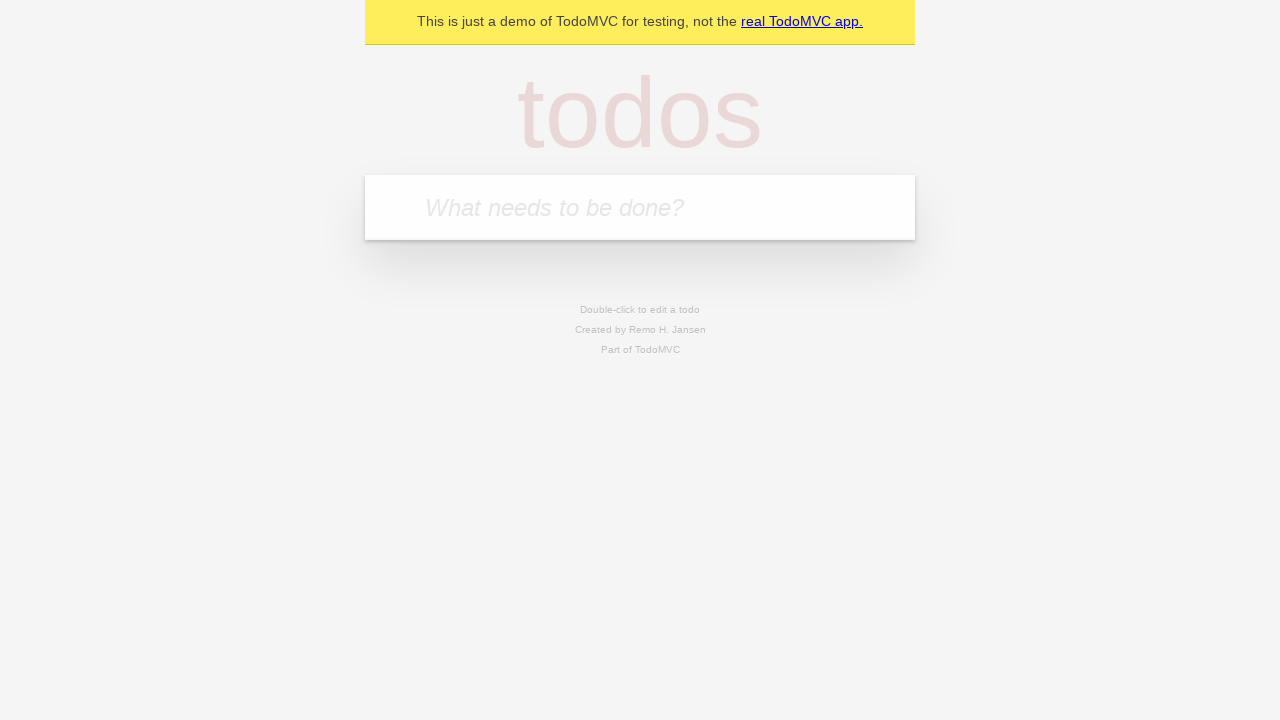

Filled todo input with 'buy some cheese' on internal:attr=[placeholder="What needs to be done?"i]
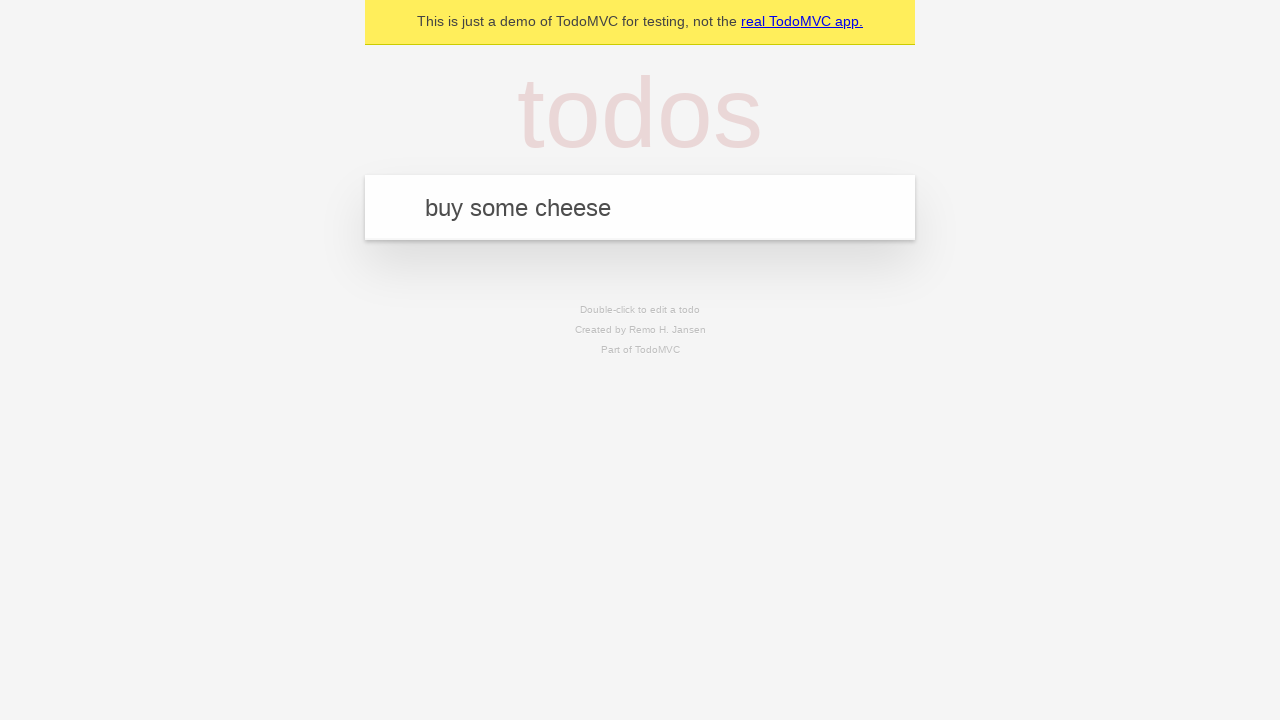

Pressed Enter to add first todo item on internal:attr=[placeholder="What needs to be done?"i]
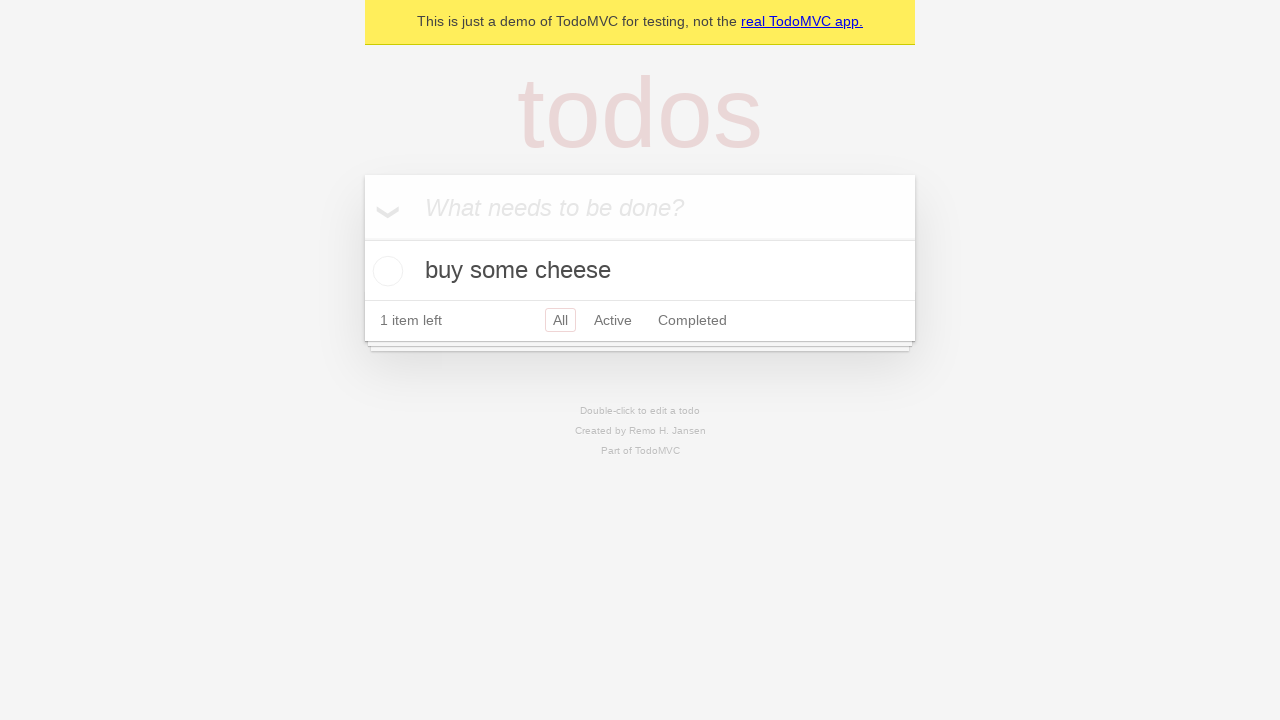

Filled todo input with 'feed the cat' on internal:attr=[placeholder="What needs to be done?"i]
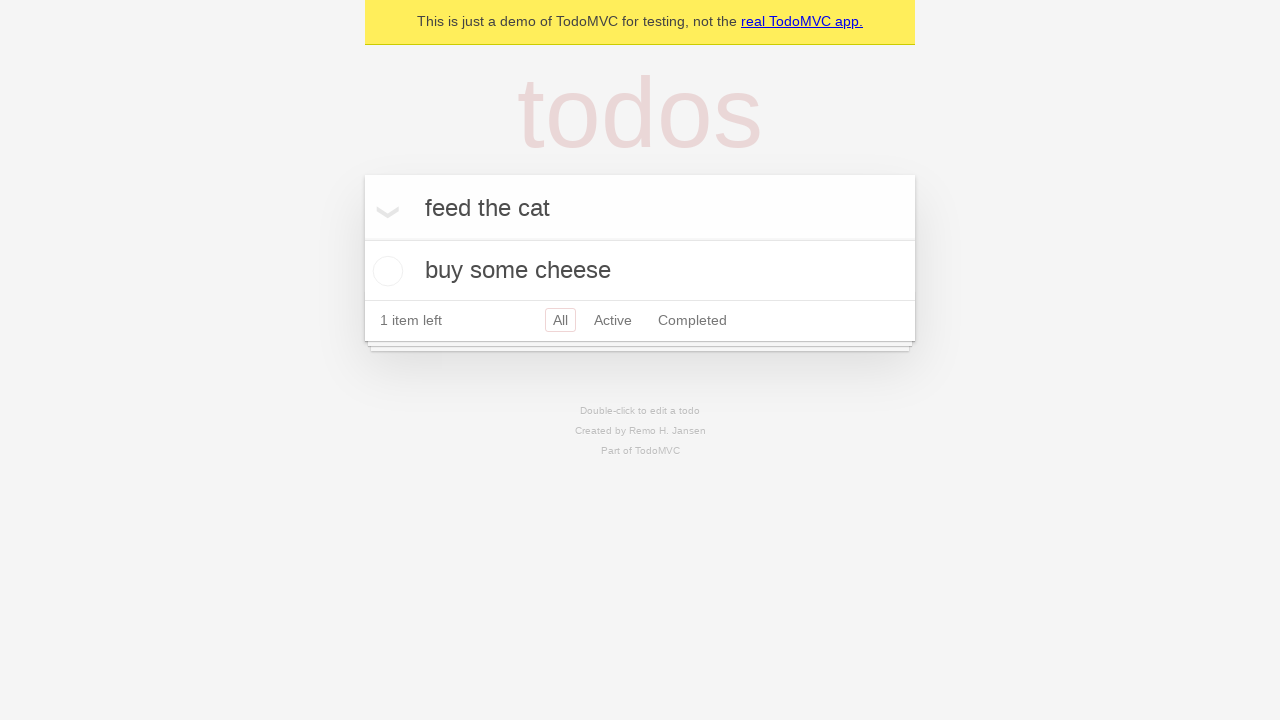

Pressed Enter to add second todo item on internal:attr=[placeholder="What needs to be done?"i]
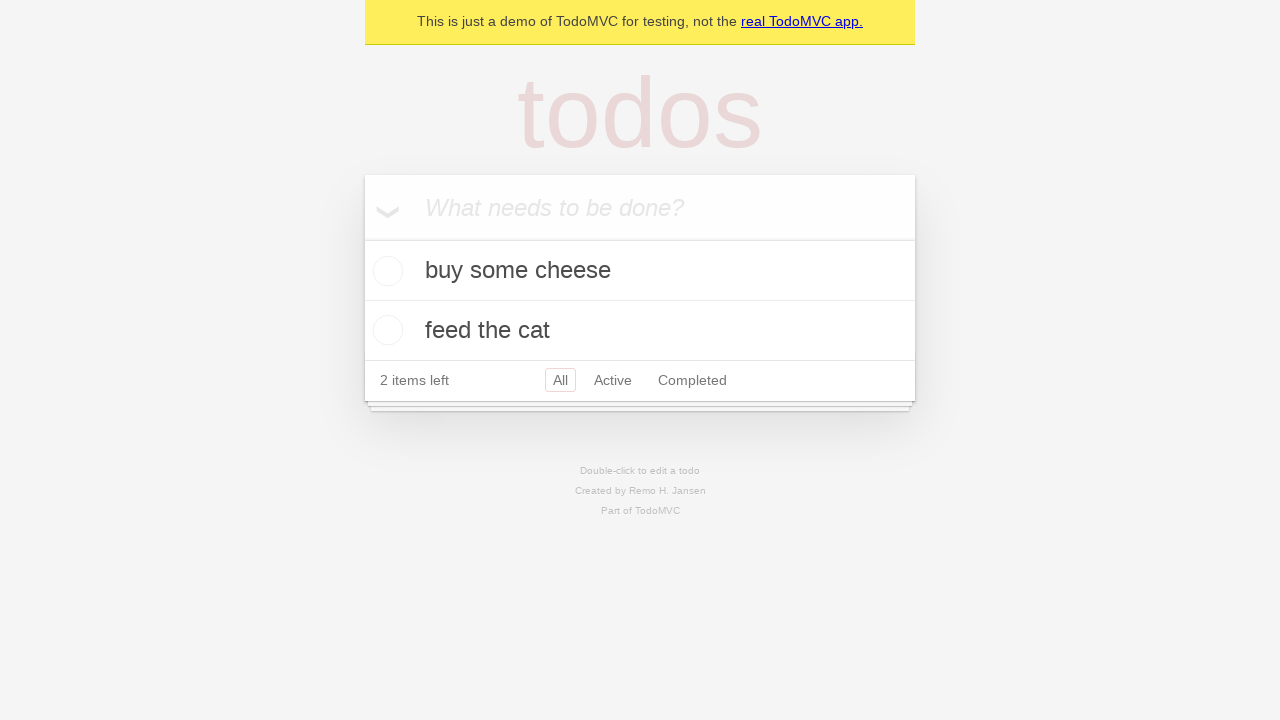

Filled todo input with 'book a doctors appointment' on internal:attr=[placeholder="What needs to be done?"i]
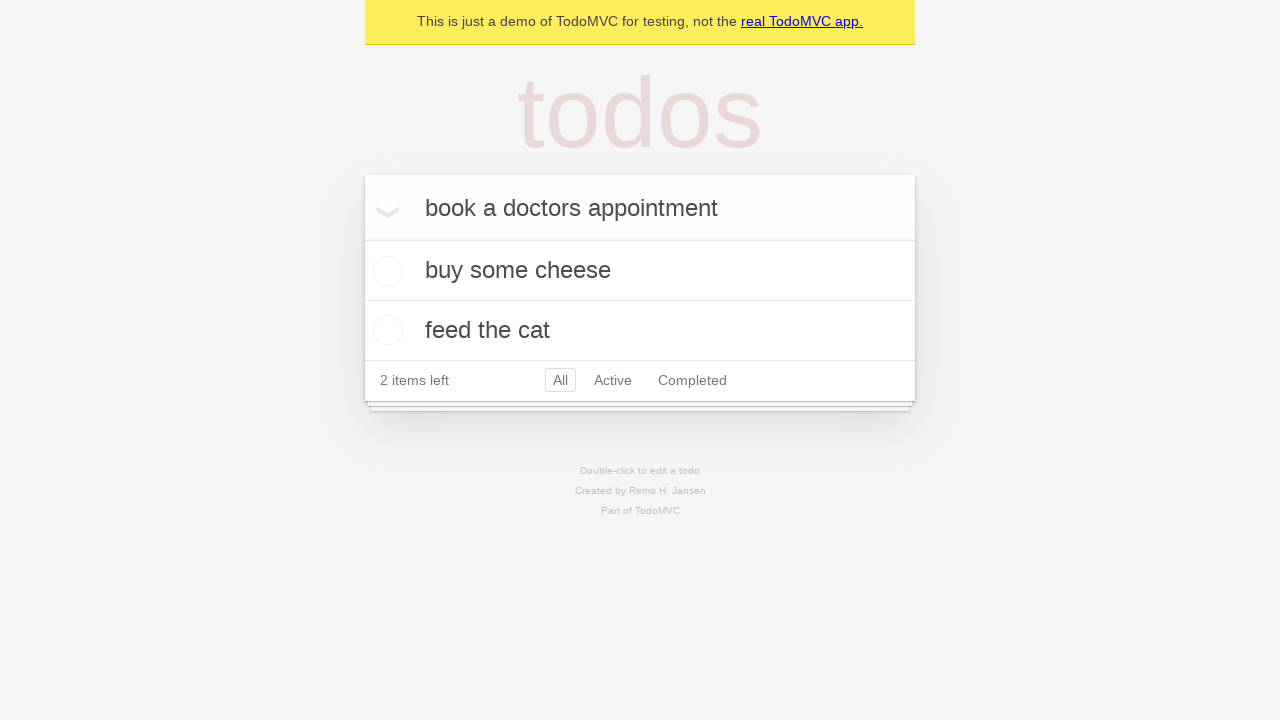

Pressed Enter to add third todo item on internal:attr=[placeholder="What needs to be done?"i]
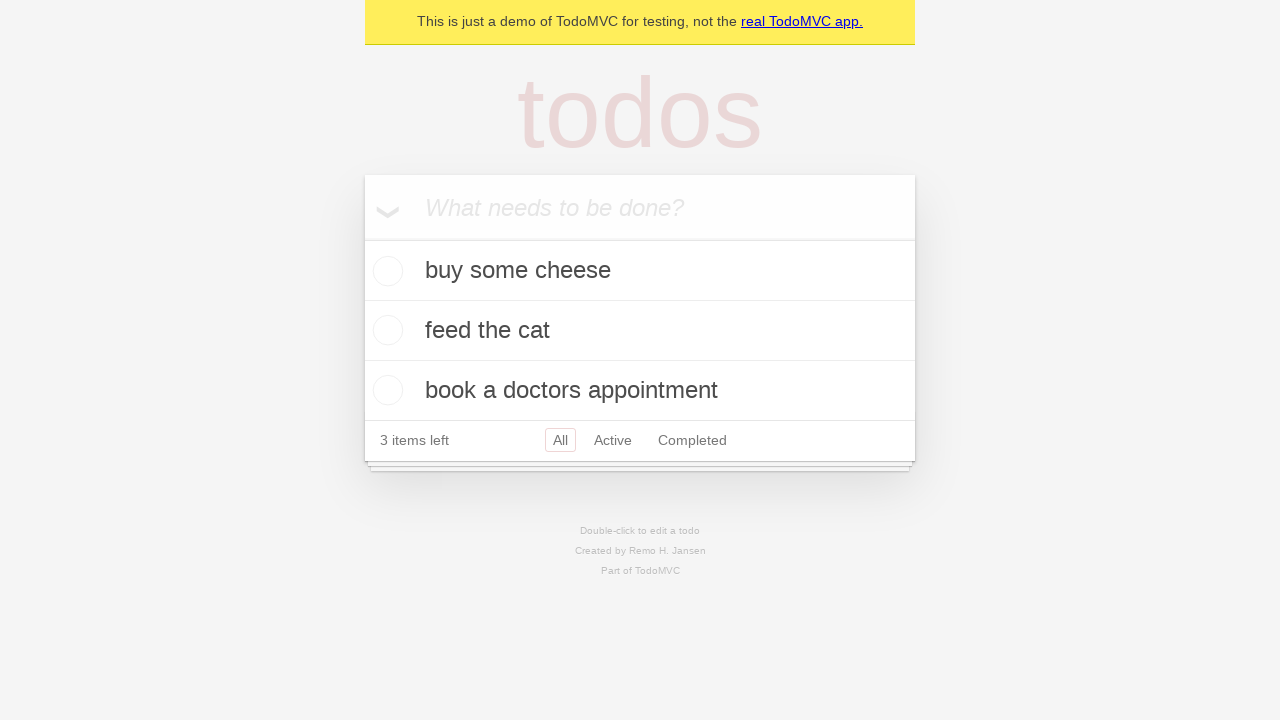

Checked the second todo item to mark it as completed at (385, 330) on [data-testid='todo-item'] >> nth=1 >> internal:role=checkbox
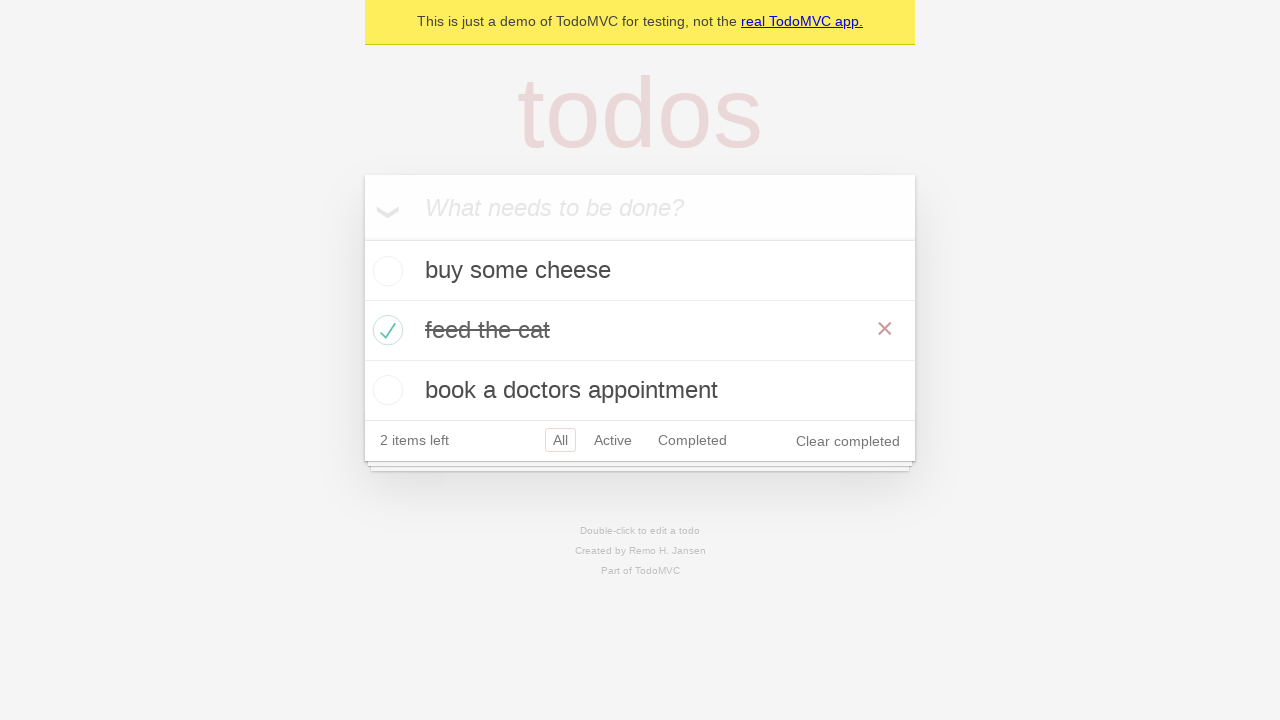

Clicked 'Completed' filter to display only completed items at (692, 440) on internal:role=link[name="Completed"i]
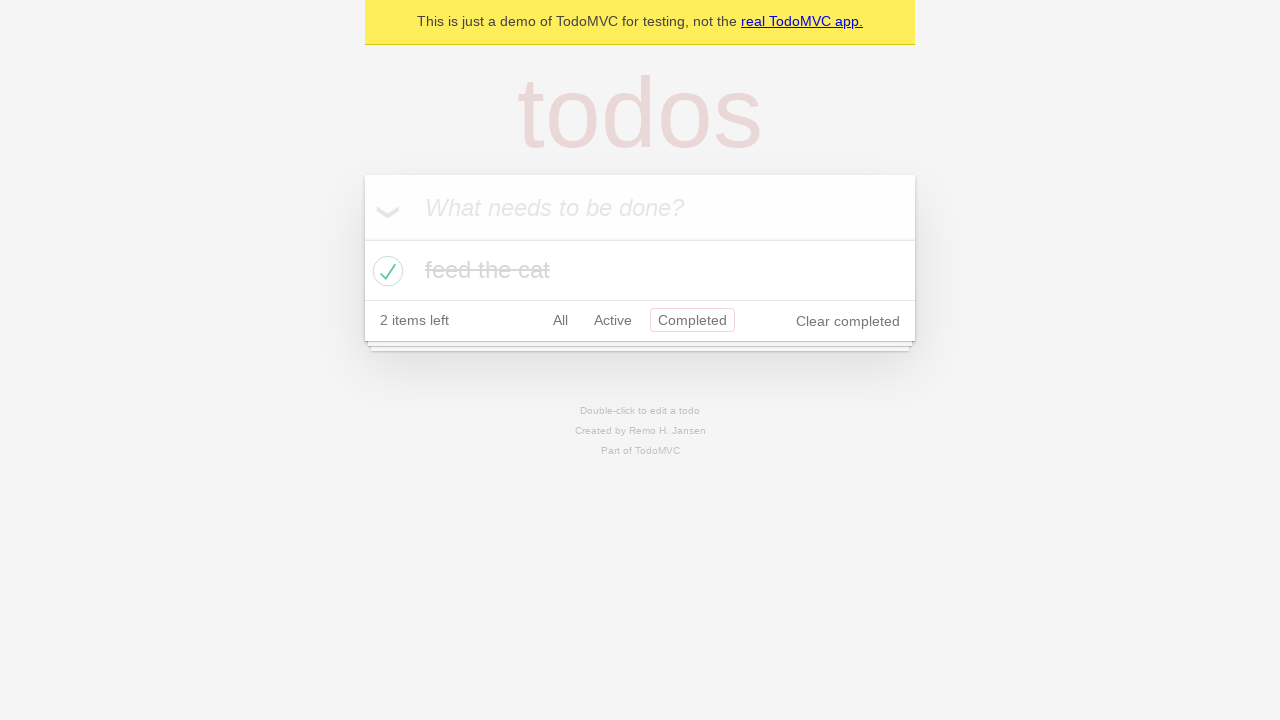

Waited for todo item to be visible after filtering
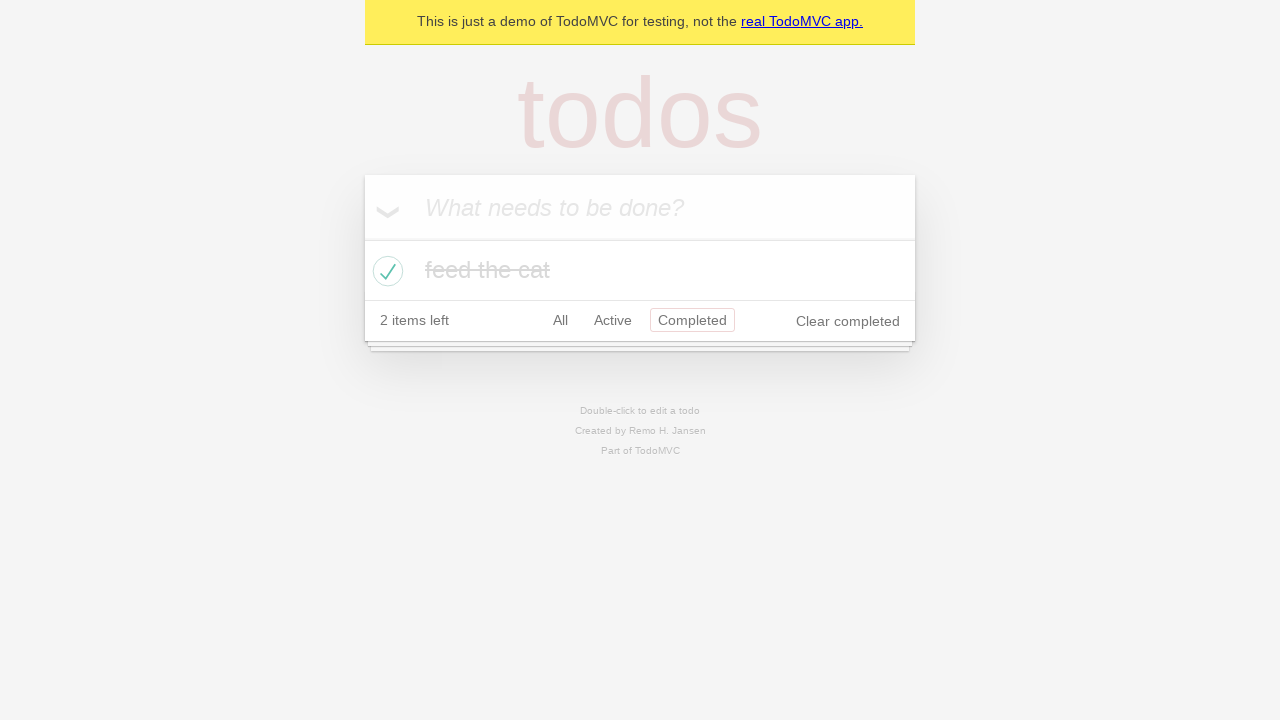

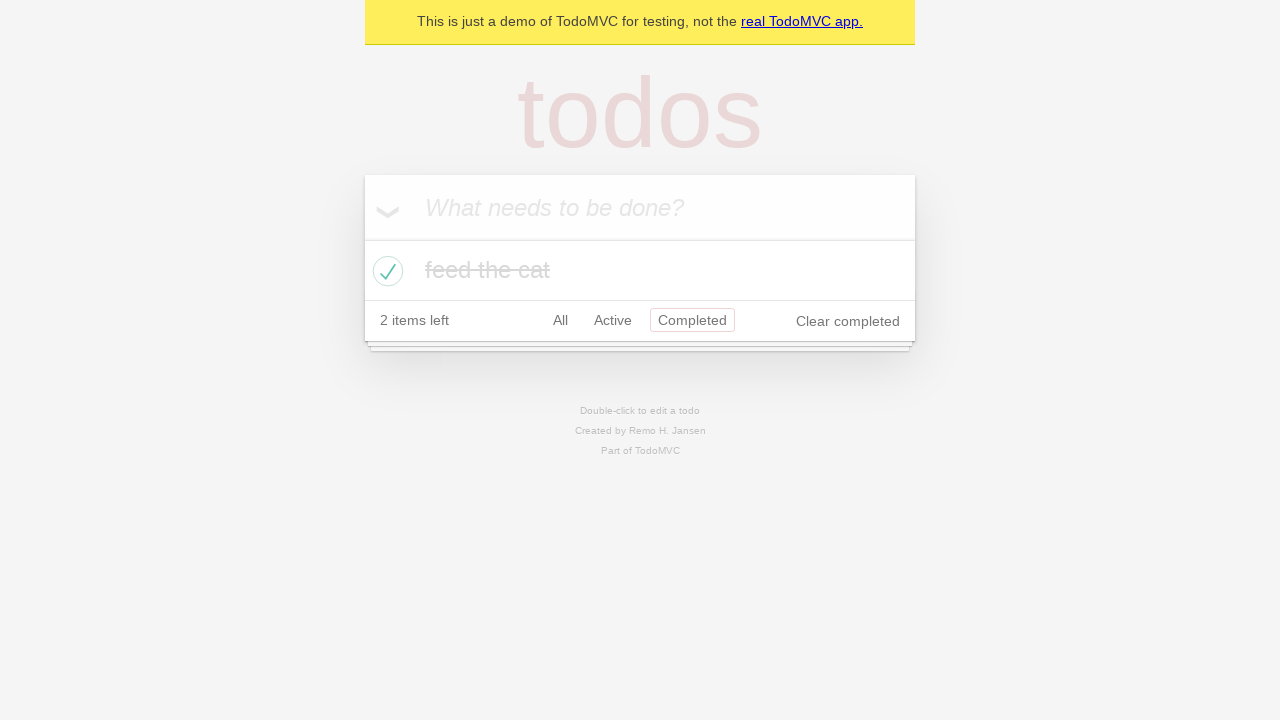